Tests custom jQuery UI dropdown by clicking to expand it, waiting for all items to load, iterating through options, and selecting the item with value "18".

Starting URL: http://jqueryui.com/resources/demos/selectmenu/default.html

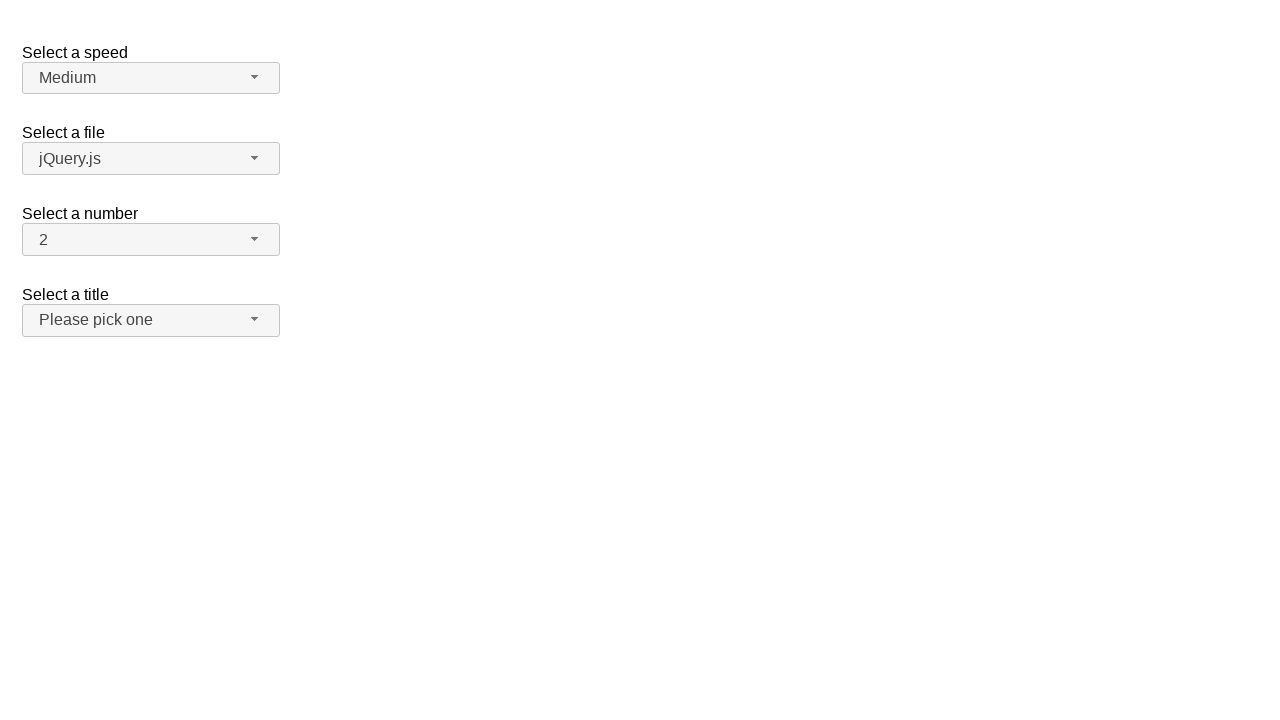

Clicked dropdown button to expand jQuery UI selectmenu at (151, 240) on span#number-button
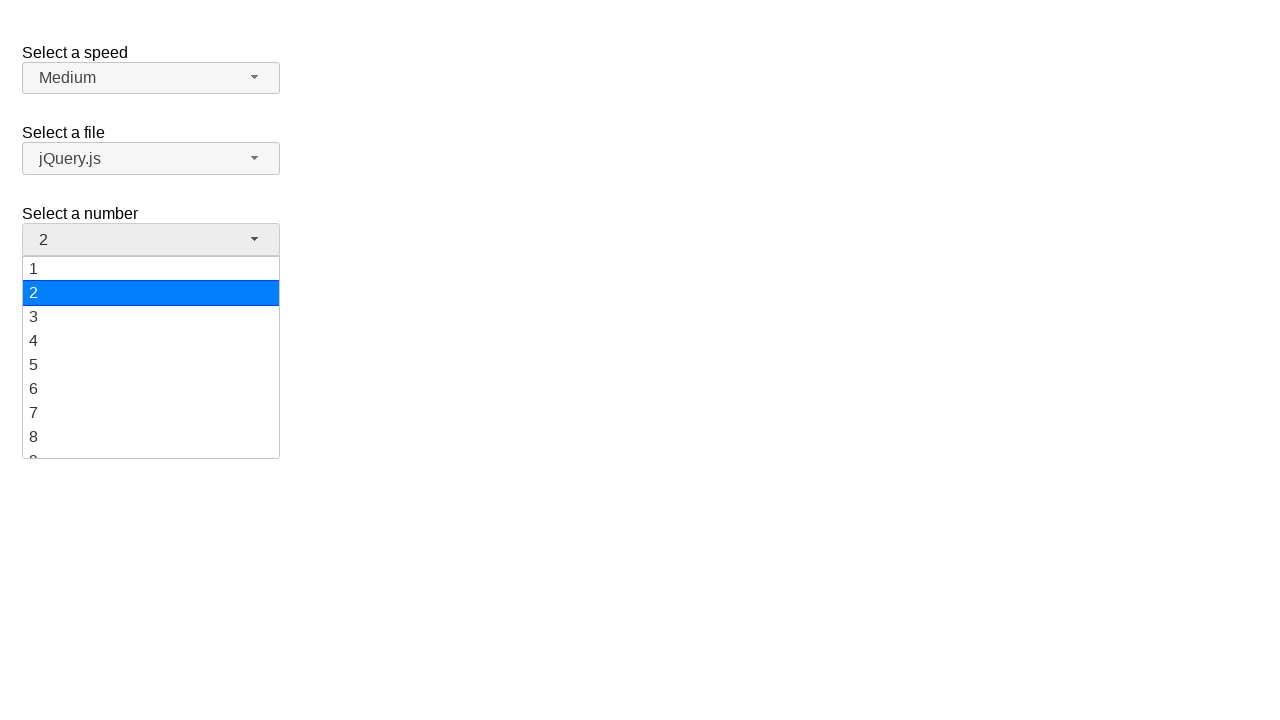

Waited for all dropdown items to load in the menu
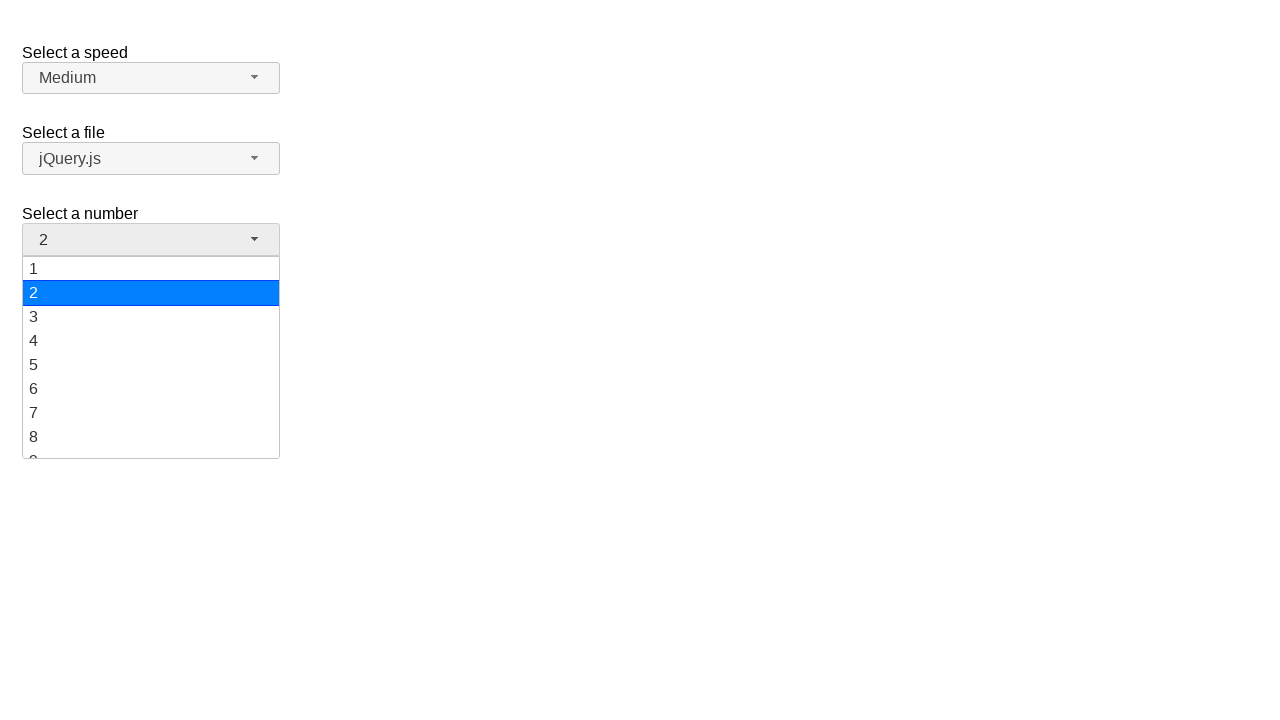

Found and clicked dropdown item with value '18' at (151, 421) on ul#number-menu div >> nth=17
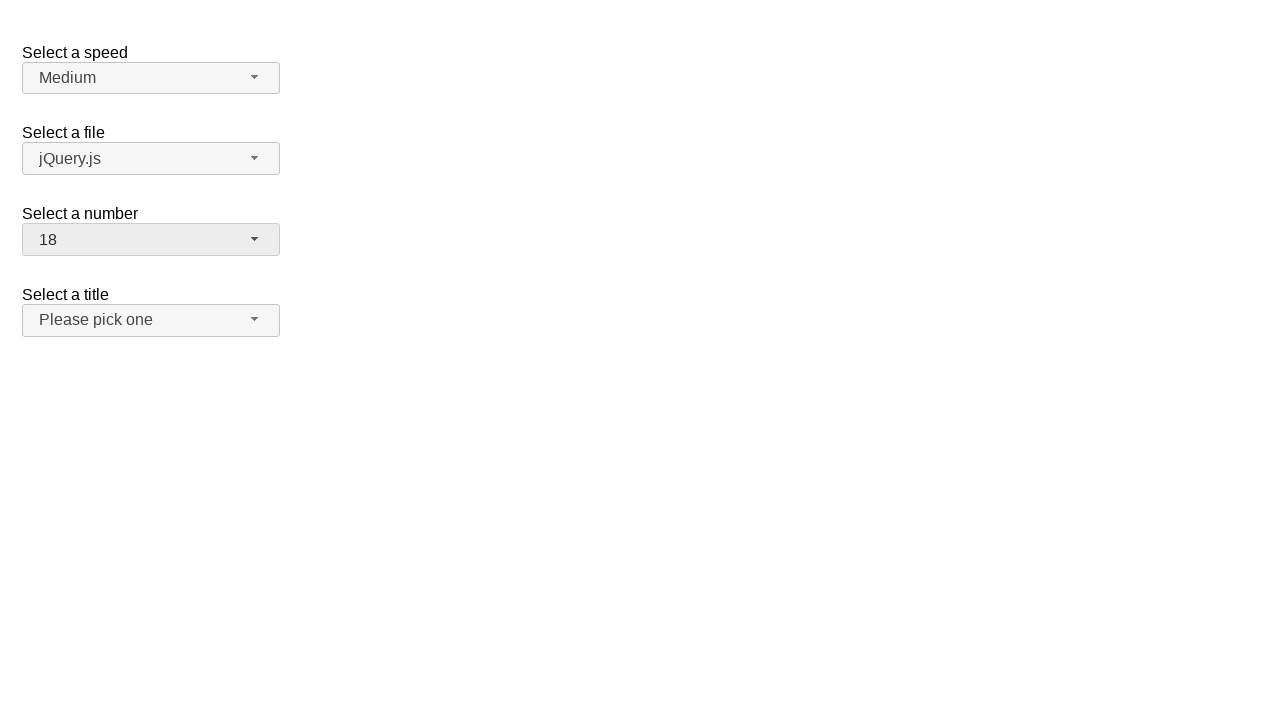

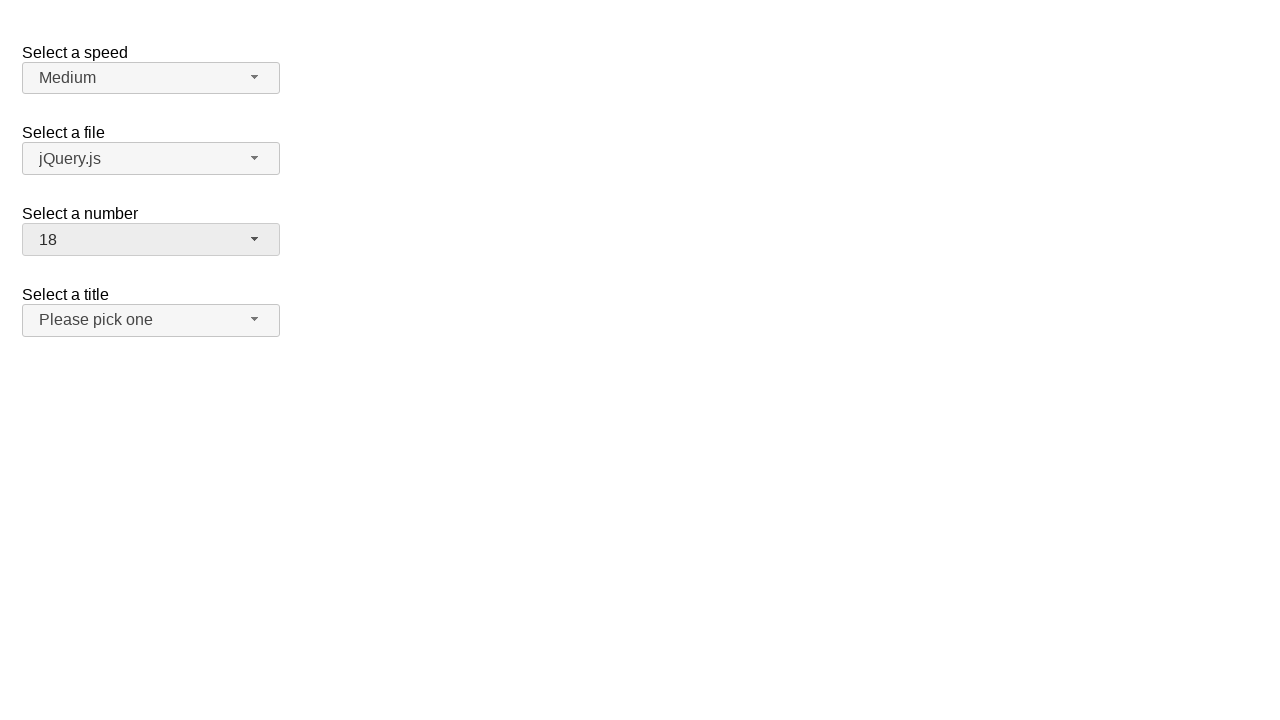